Tests a todo list application by adding two items using different input methods (Enter key and button click) and verifying the last added item

Starting URL: http://lambdatest.github.io/sample-todo-app/

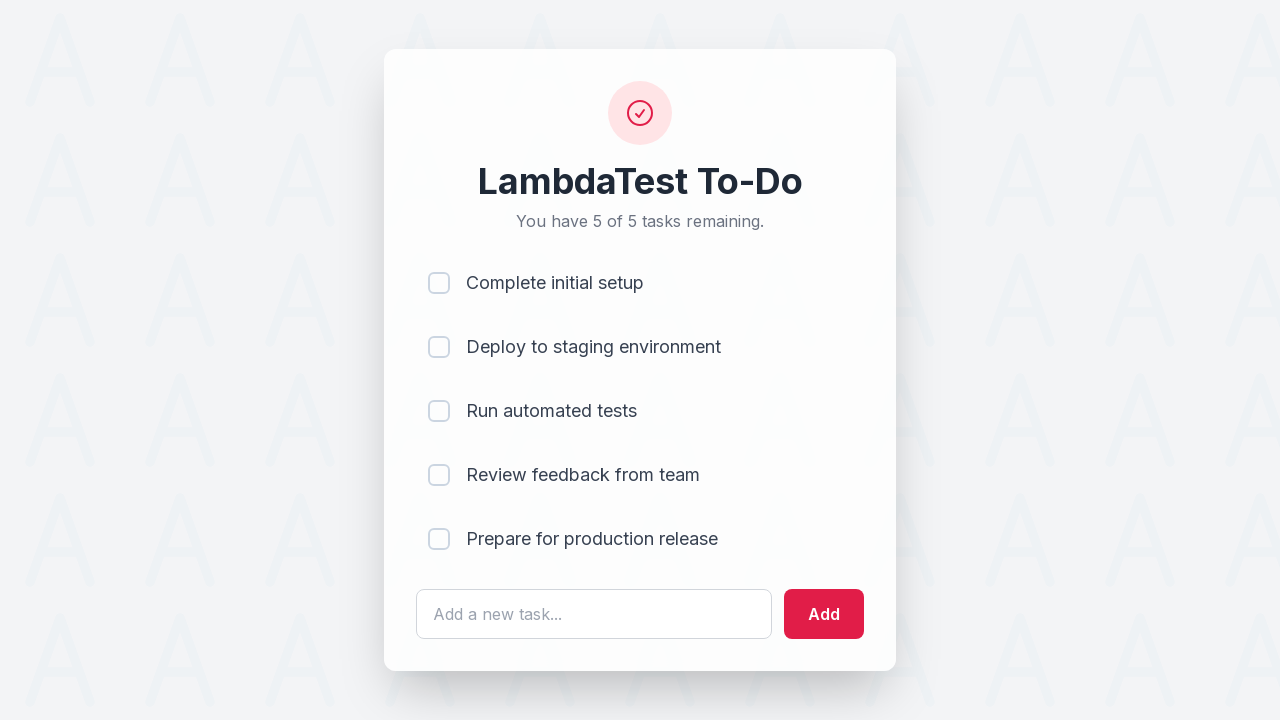

Filled todo input field with 'Learn Selenium' on #sampletodotext
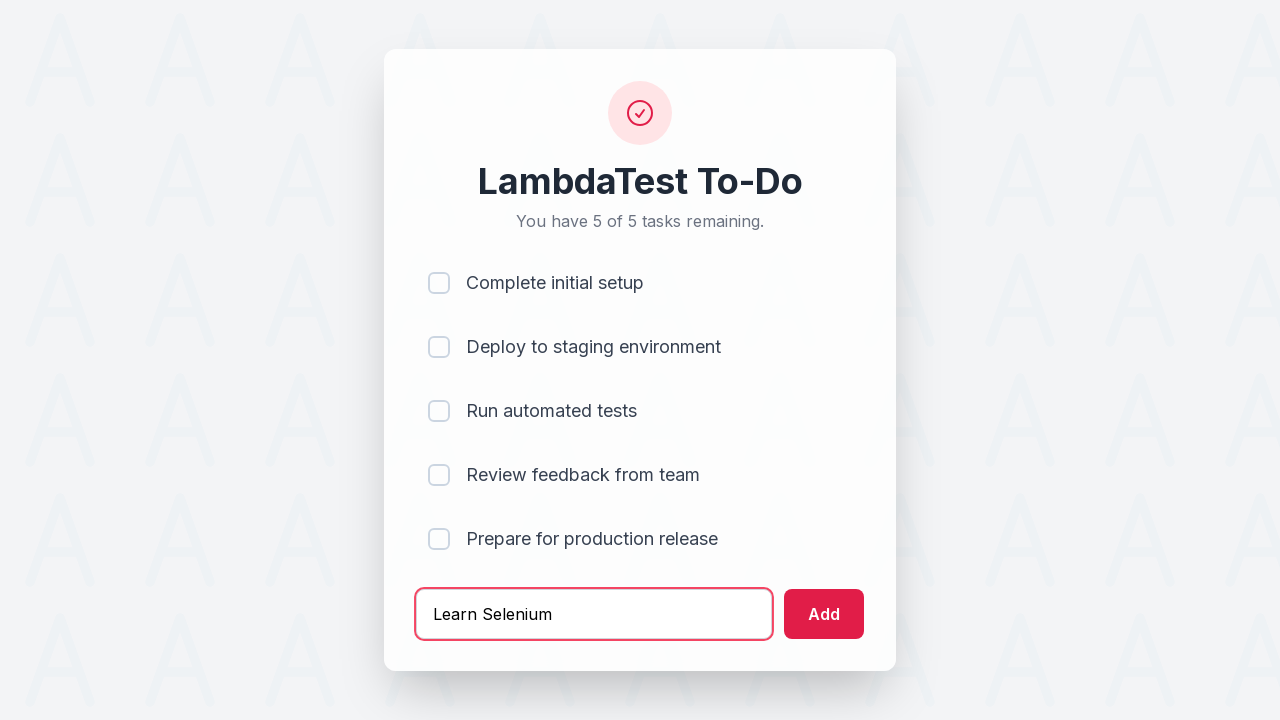

Pressed Enter key to add first todo item on #sampletodotext
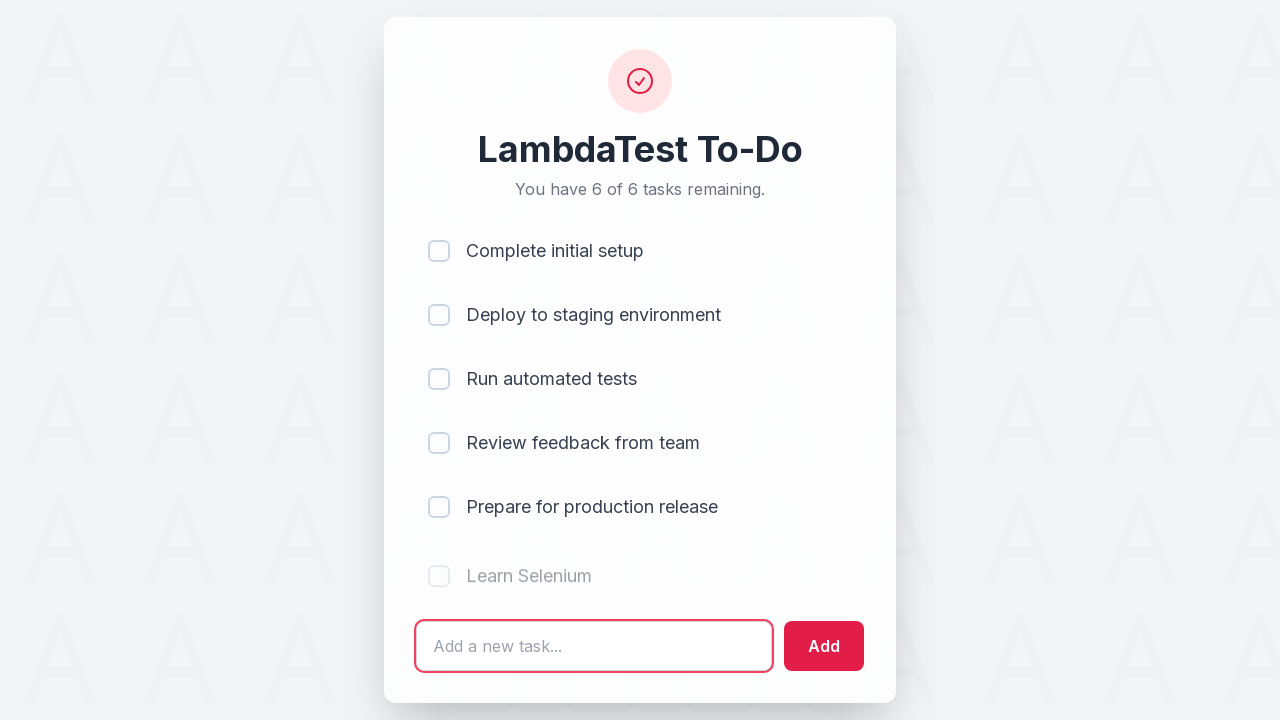

Filled todo input field with 'This is wrong' on #sampletodotext
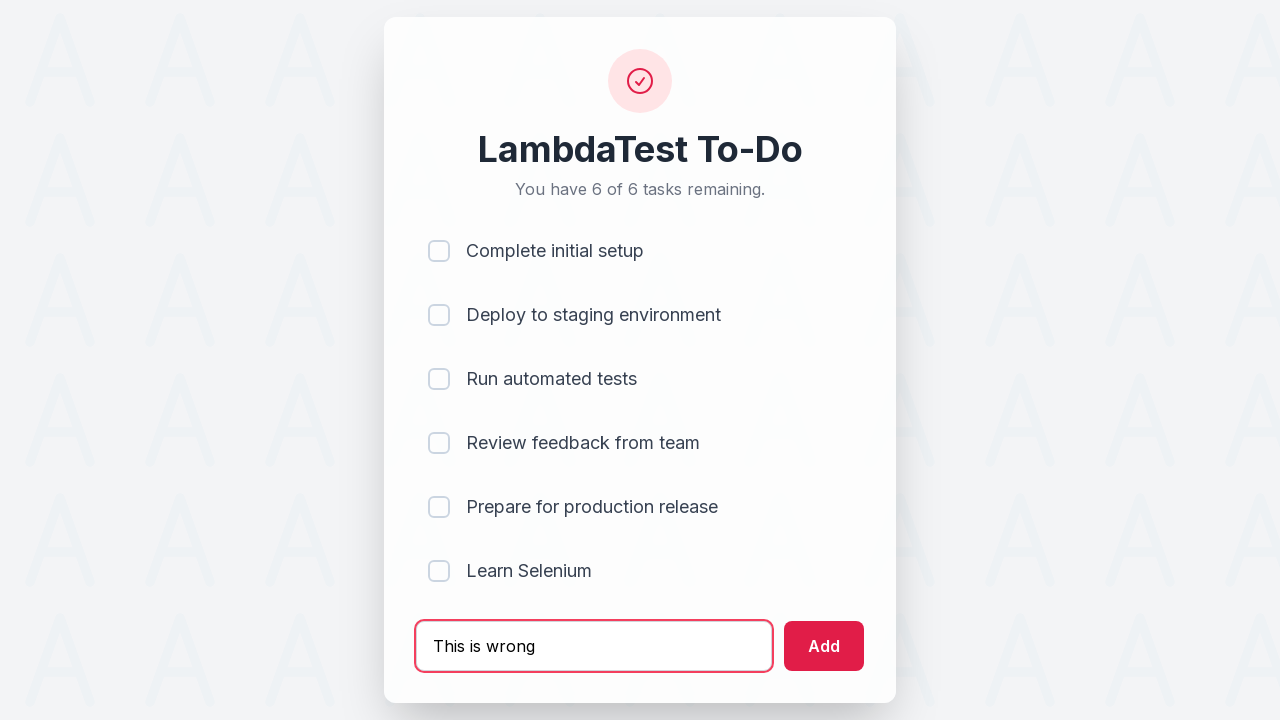

Clicked add button to add second todo item at (824, 646) on #addbutton
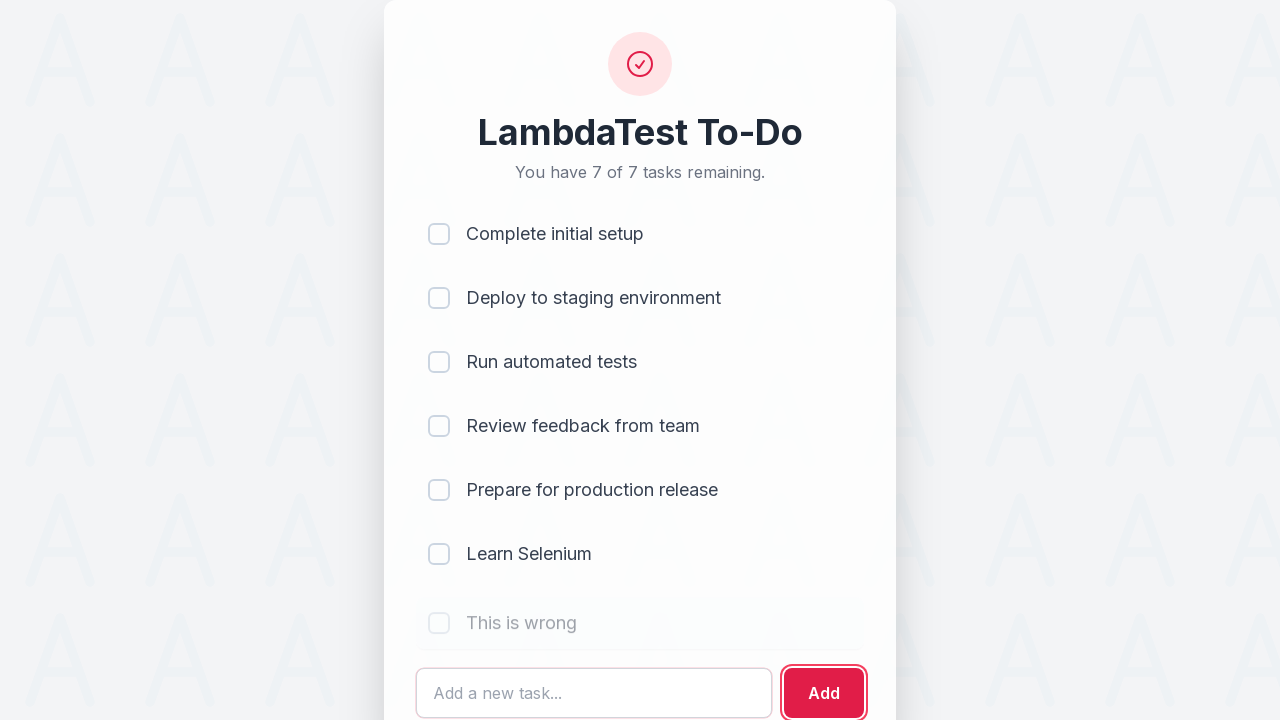

Verified that last todo item was added
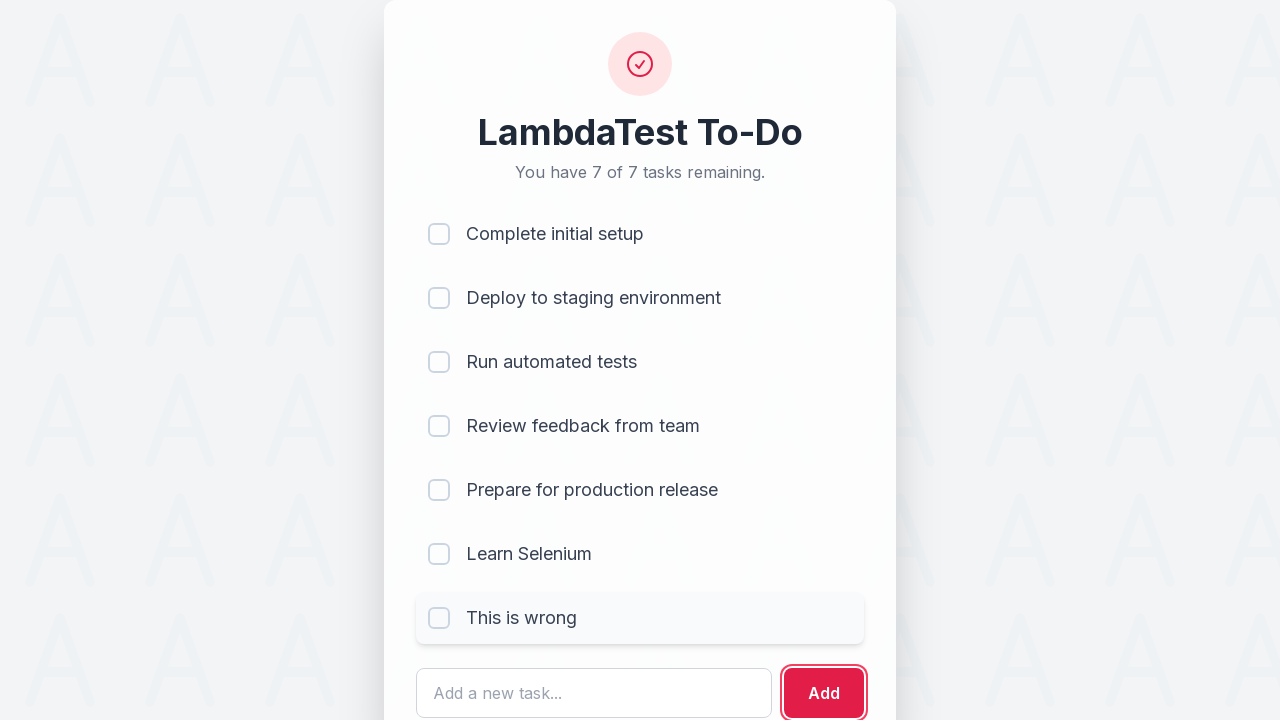

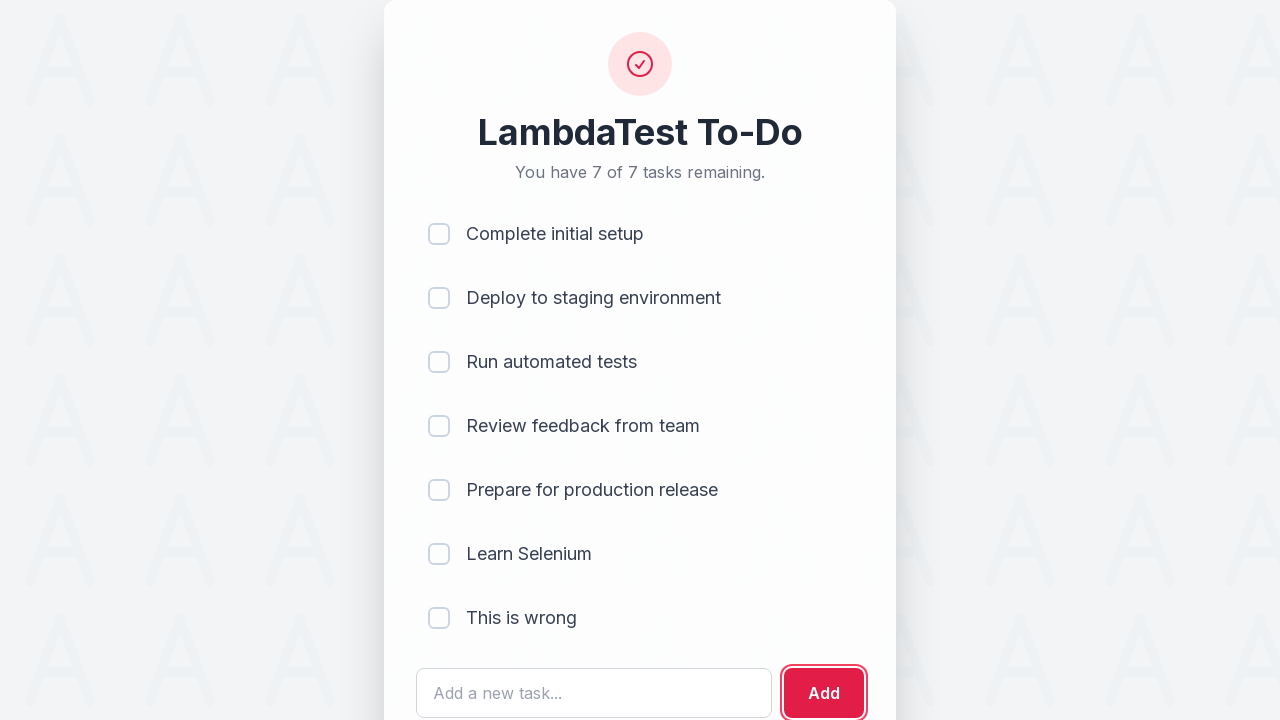